Navigates through a slides.com presentation by entering fullscreen mode and clicking through all slides using the down and right navigation buttons until reaching the end of the presentation.

Starting URL: https://slides.com/jtemporal/test/#/

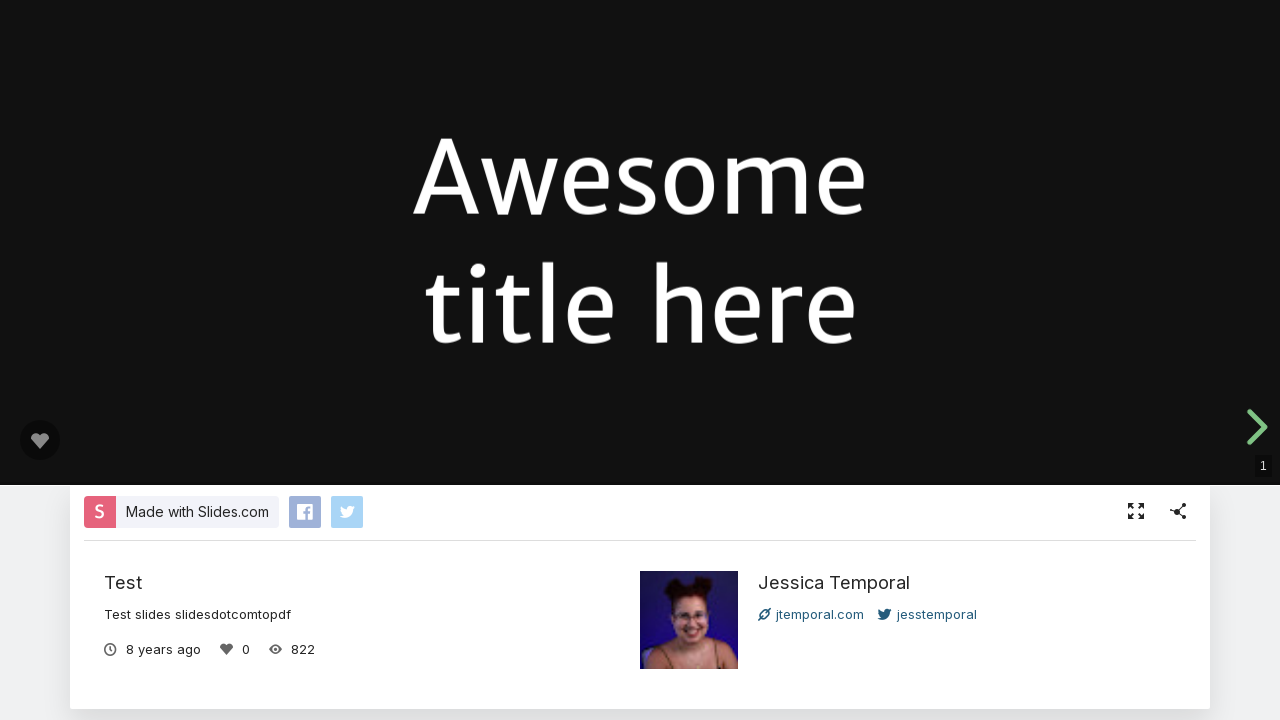

Removed pill UI elements using JavaScript
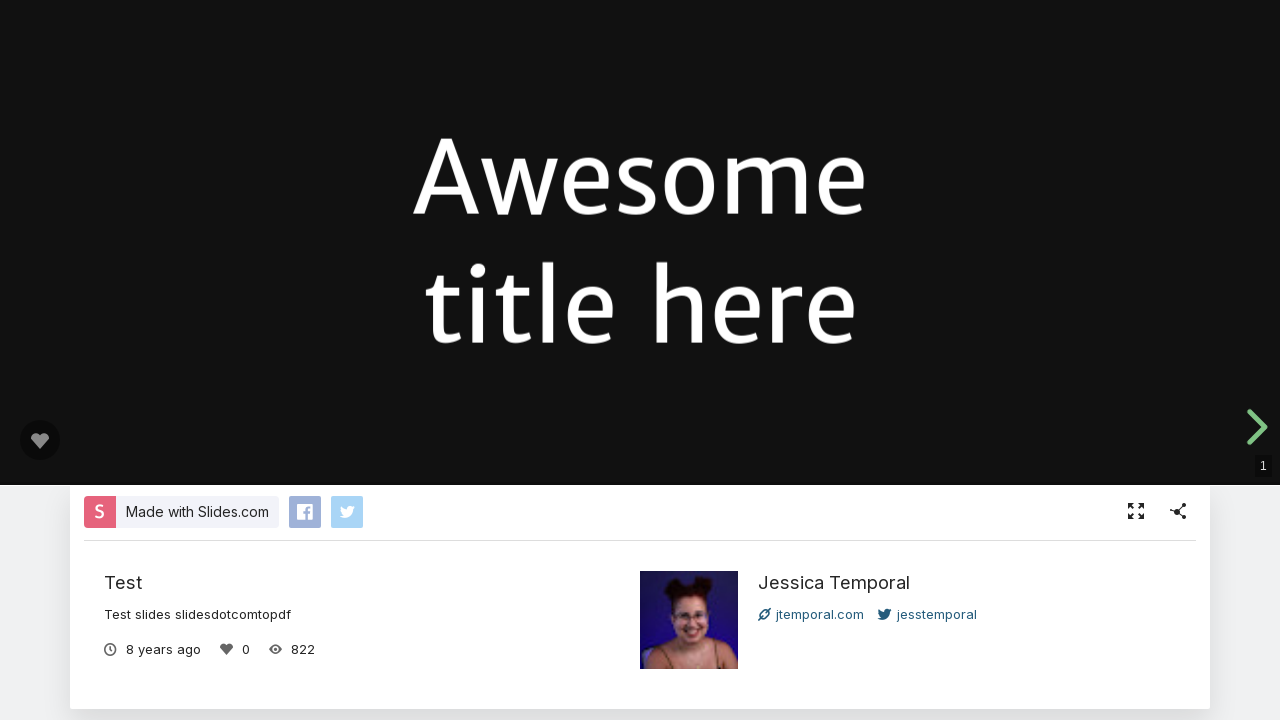

Removed kudos-button UI element using JavaScript
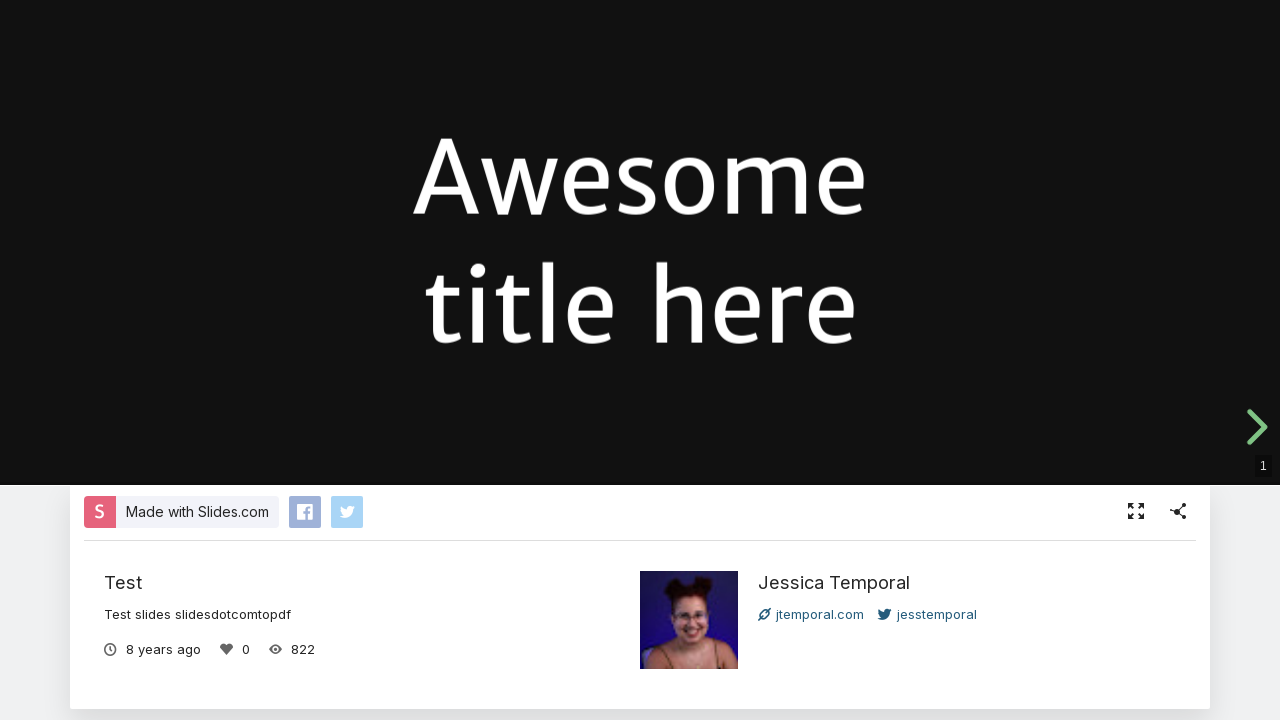

Removed progress UI element using JavaScript
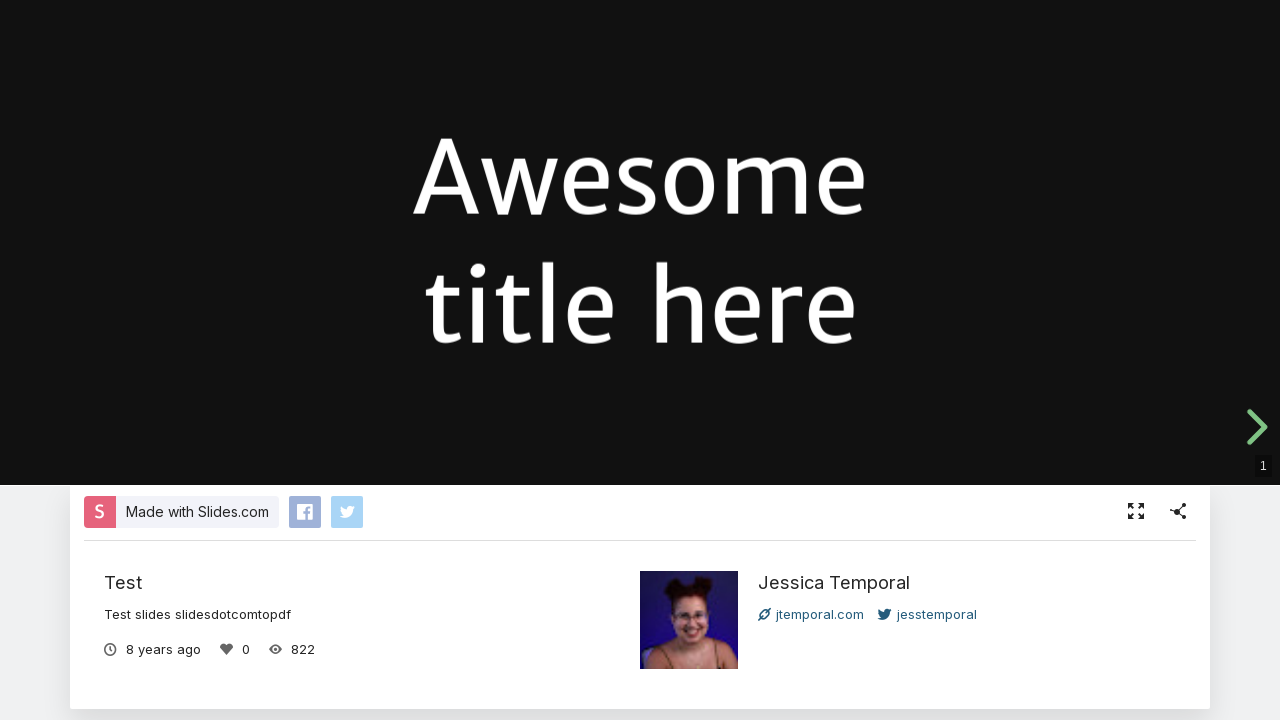

Fullscreen button loaded
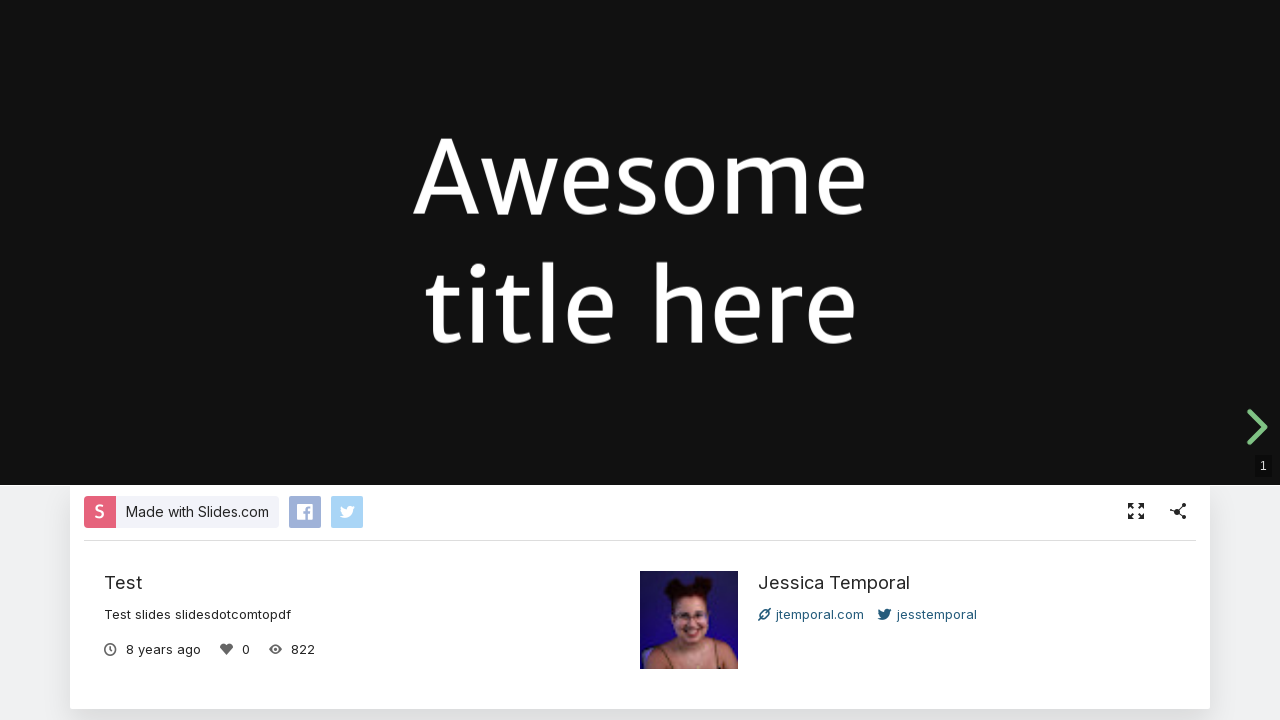

Clicked fullscreen button to enter fullscreen mode at (1136, 512) on .fullscreen-button
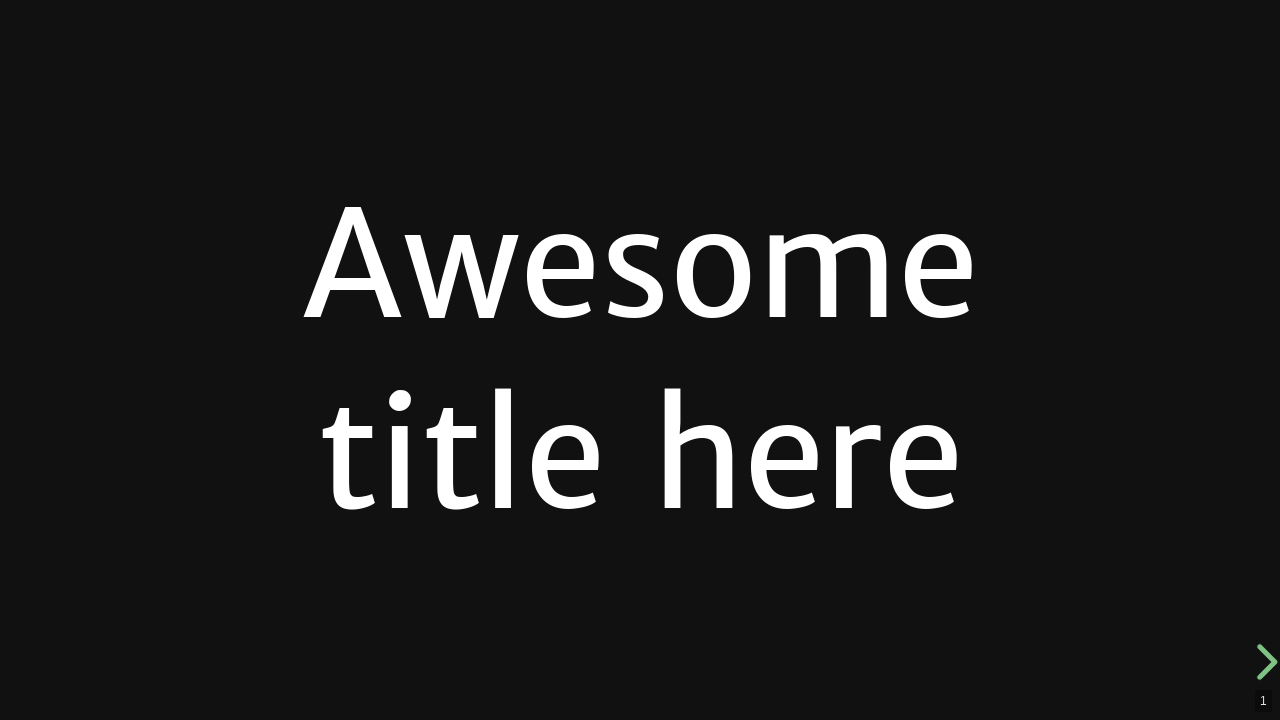

Waited 2 seconds for fullscreen transition
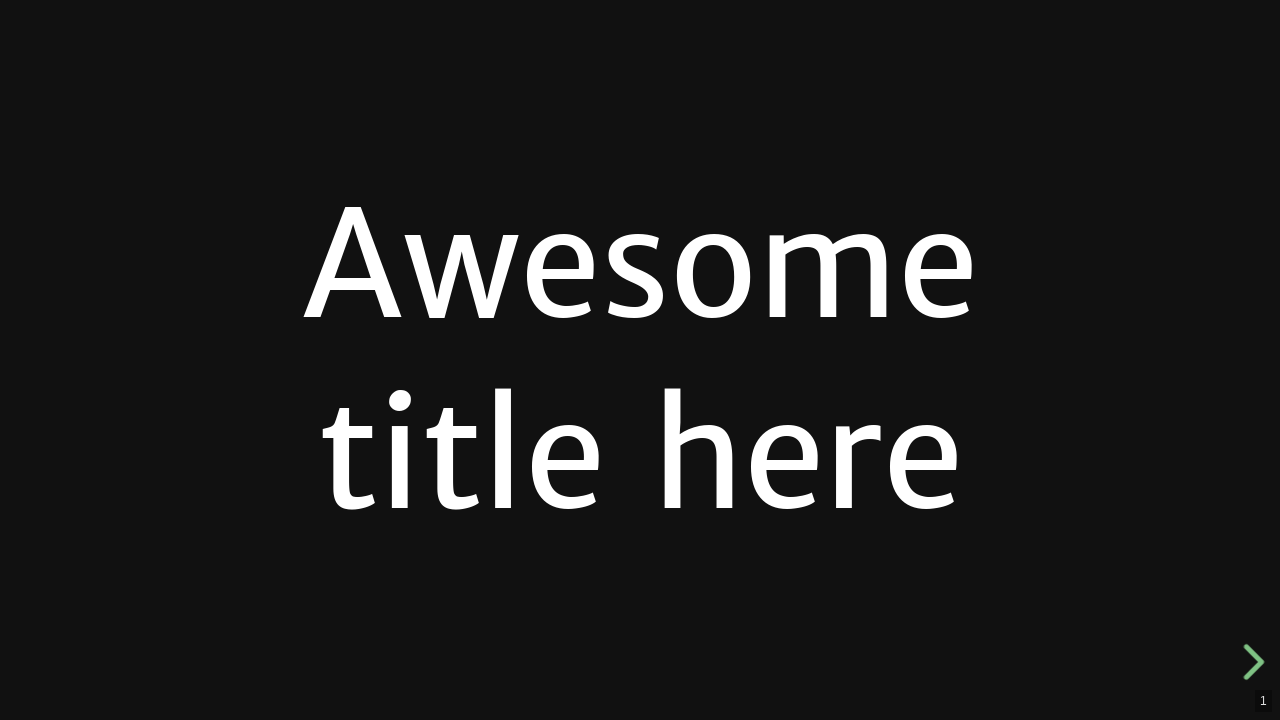

Navigated right to slide 1 at (640, 646) on .navigate-right
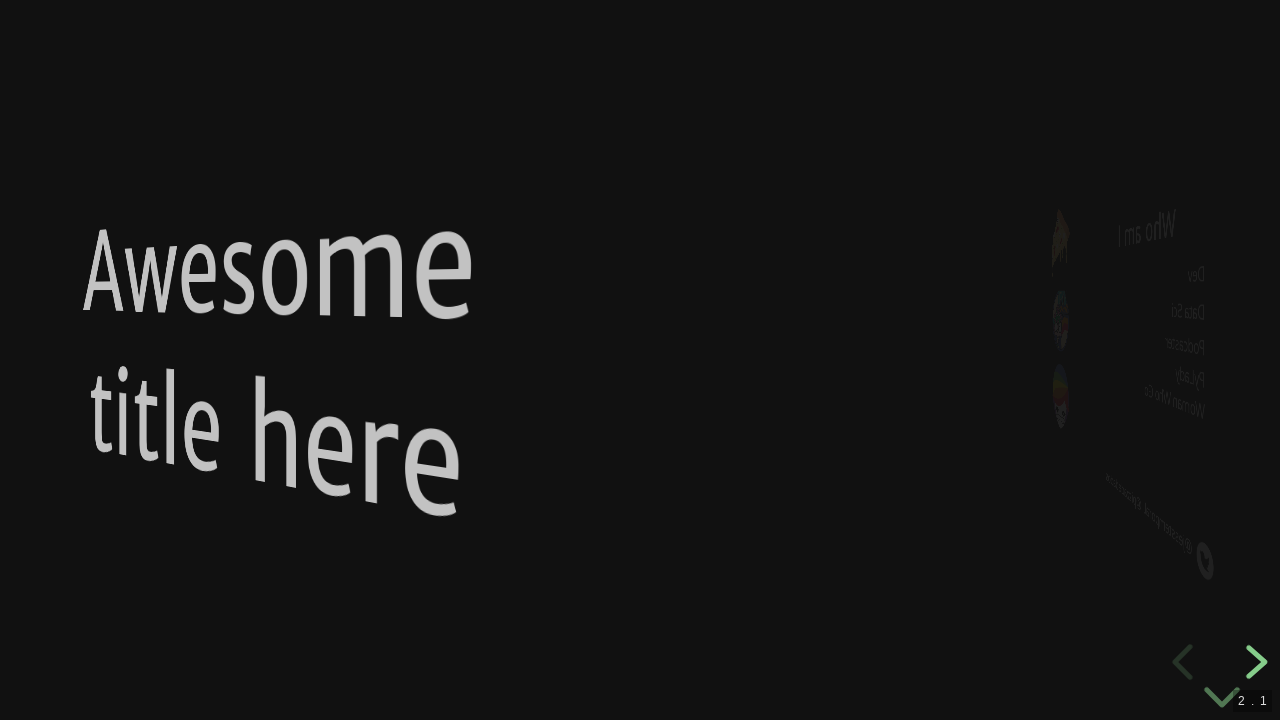

Waited 2 seconds for slide 1 to load
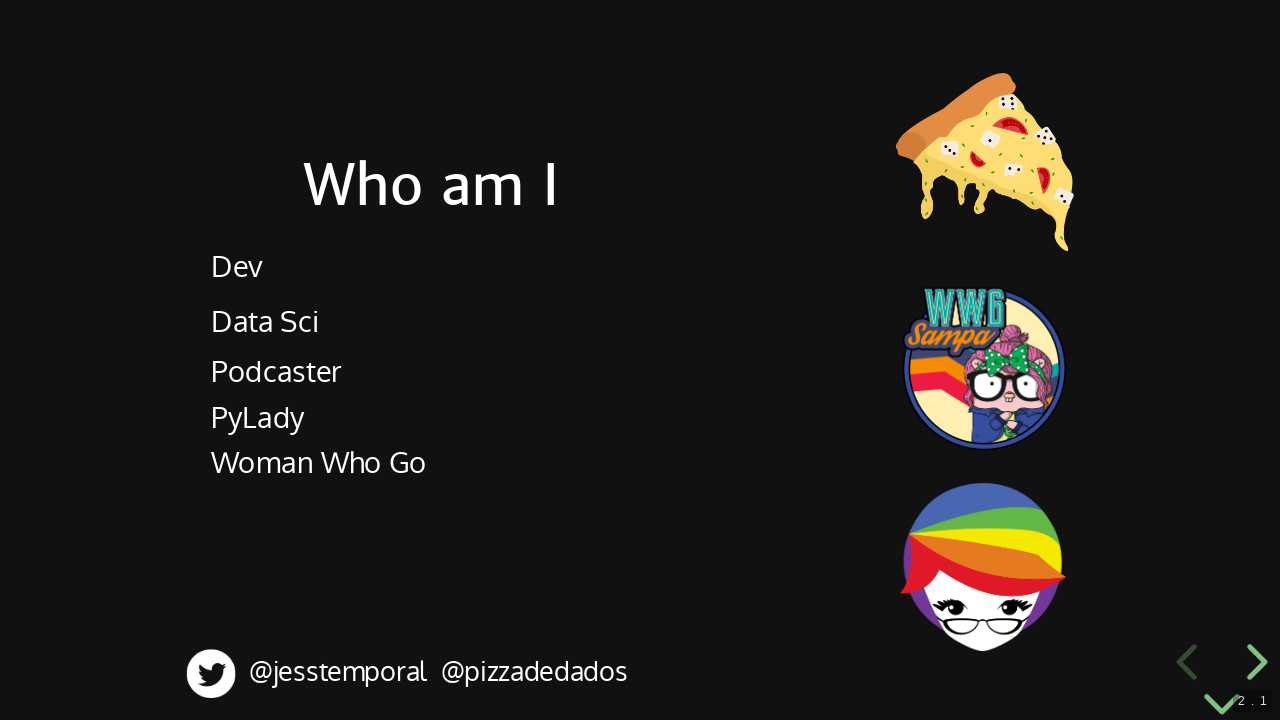

Navigated down to slide 2 at (1222, 695) on .navigate-down
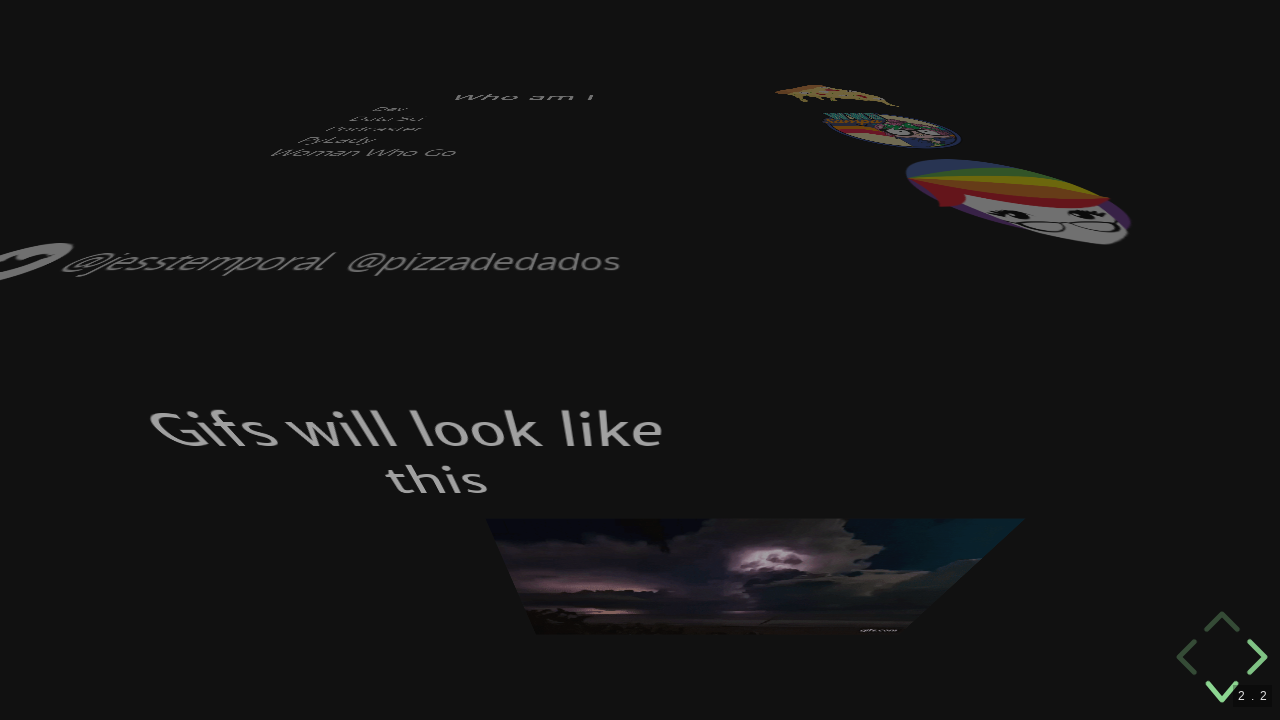

Waited 2 seconds for slide 2 to load
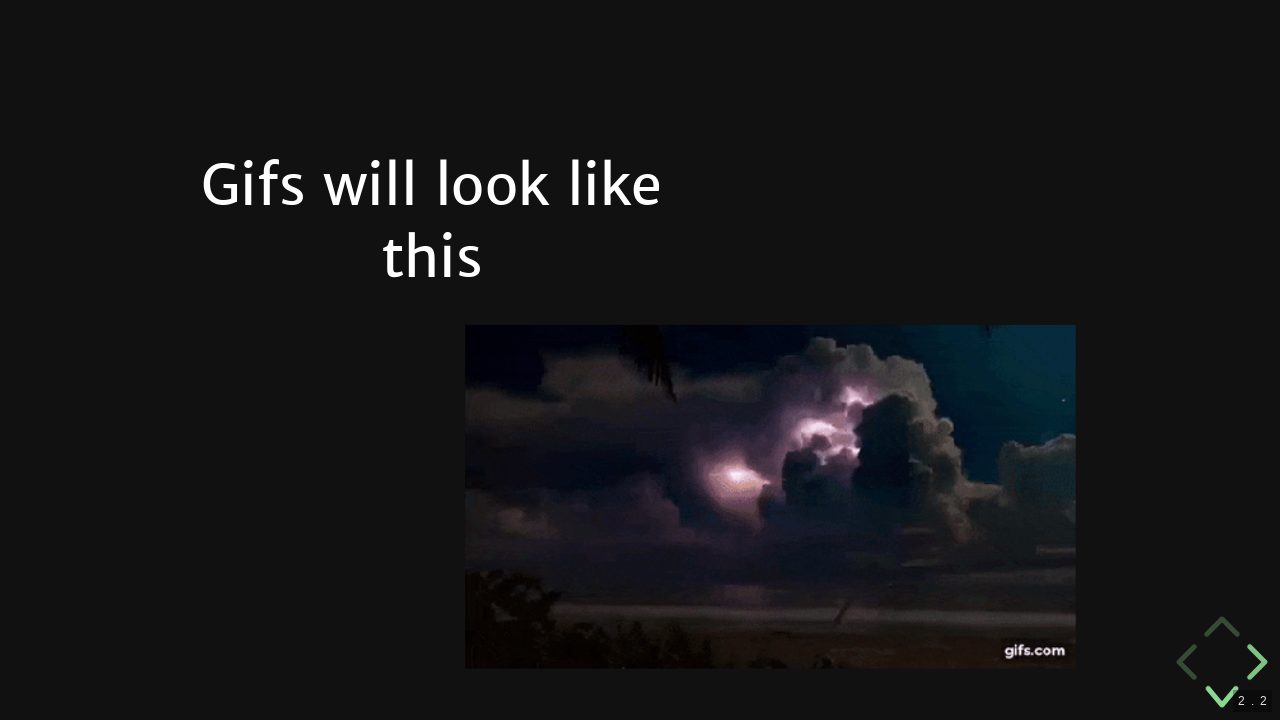

Navigated down to slide 3 at (1222, 695) on .navigate-down
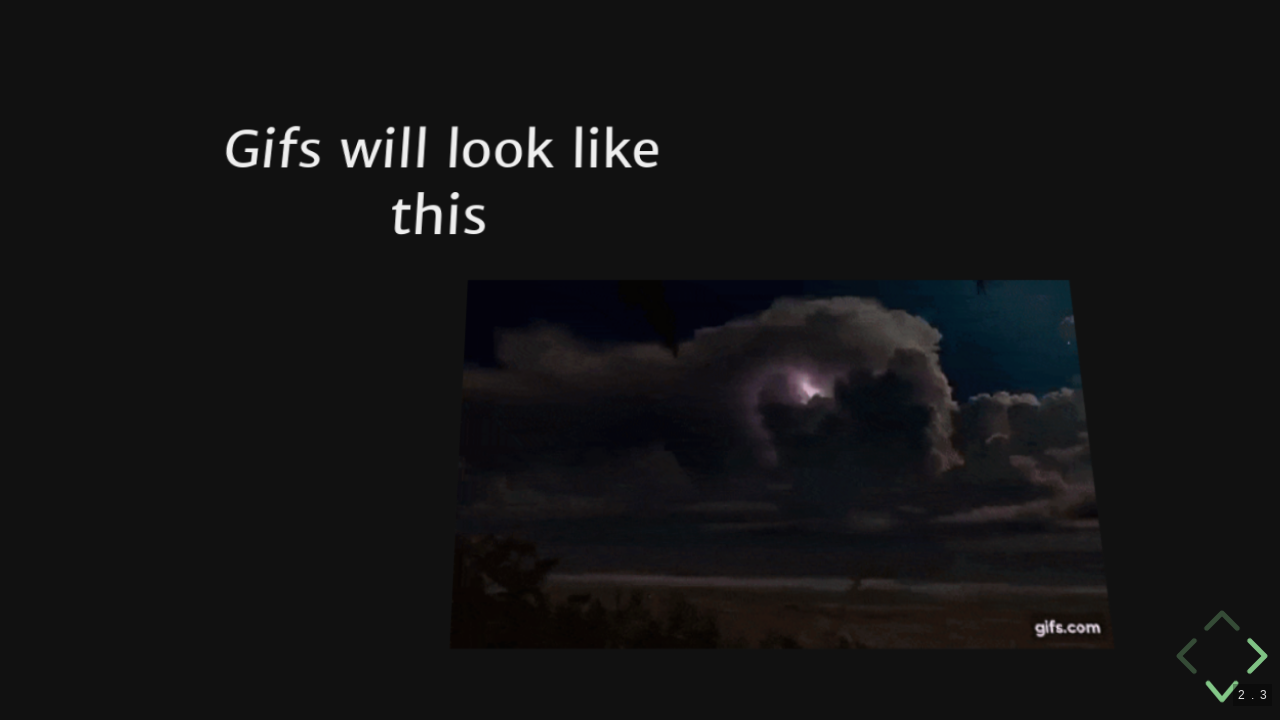

Waited 2 seconds for slide 3 to load
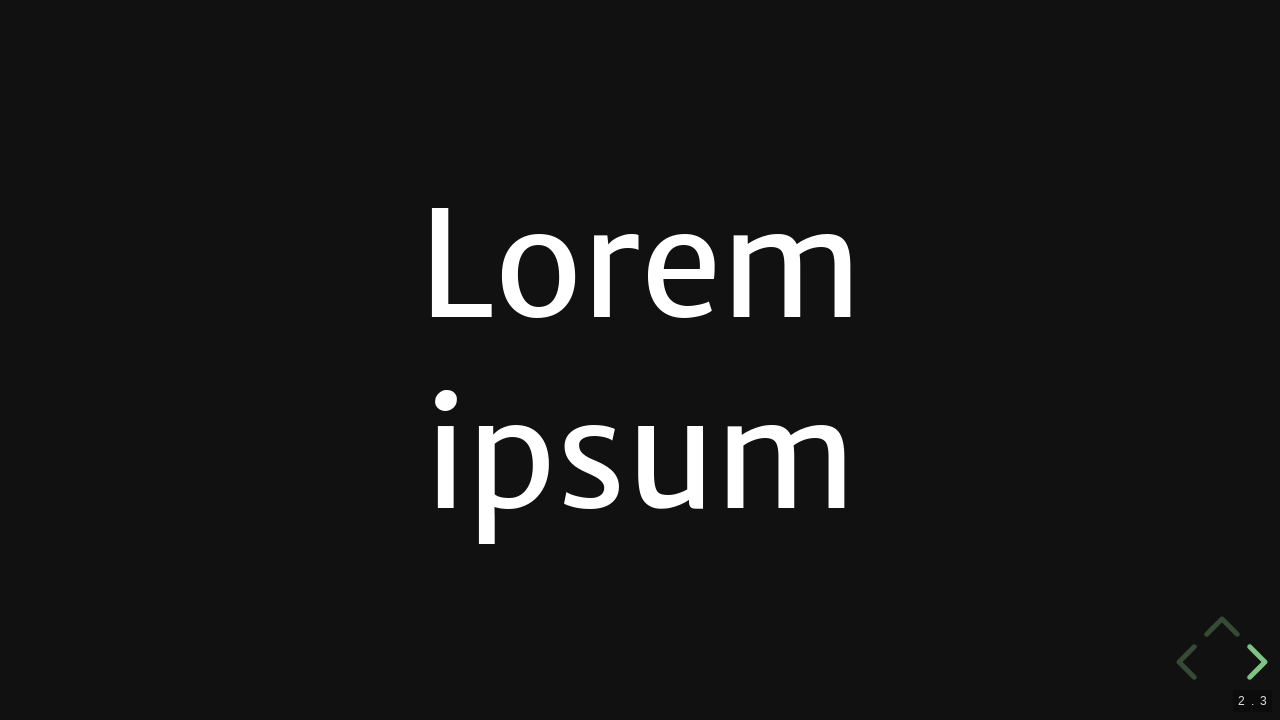

Navigated right to slide 4 at (1254, 662) on .navigate-right
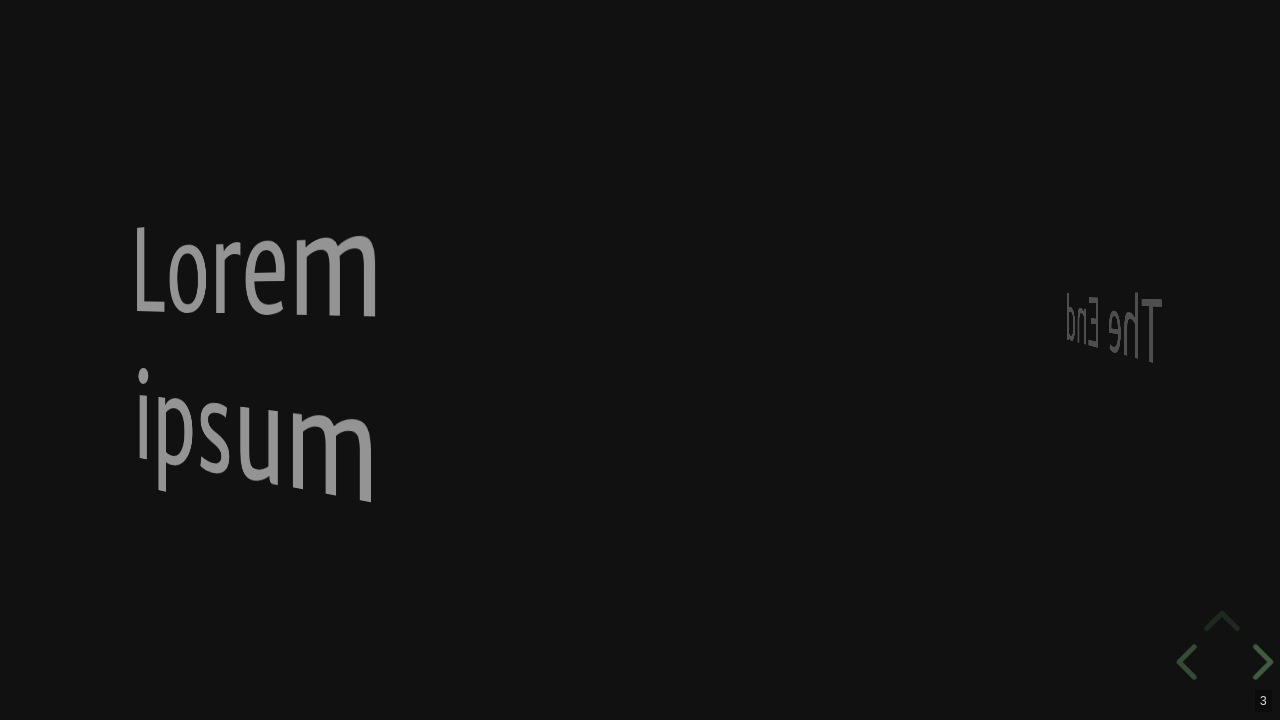

Waited 2 seconds for slide 4 to load
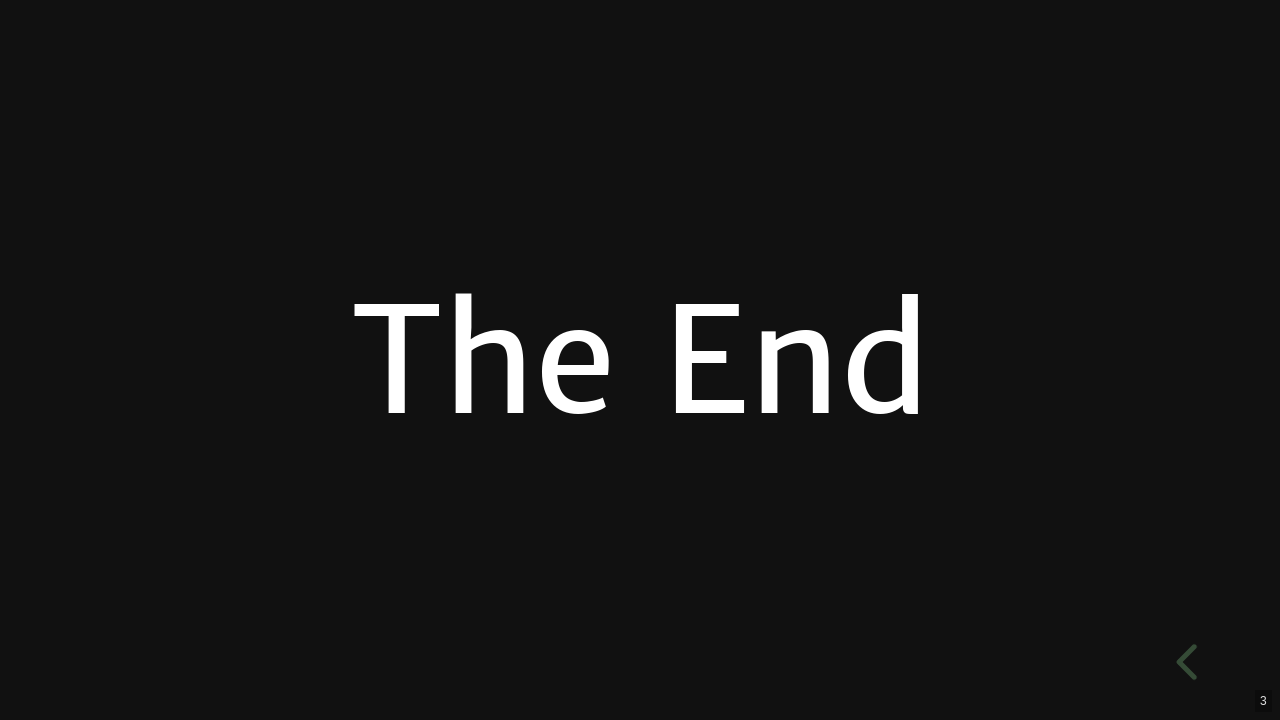

Reached end of presentation - no more navigation buttons available
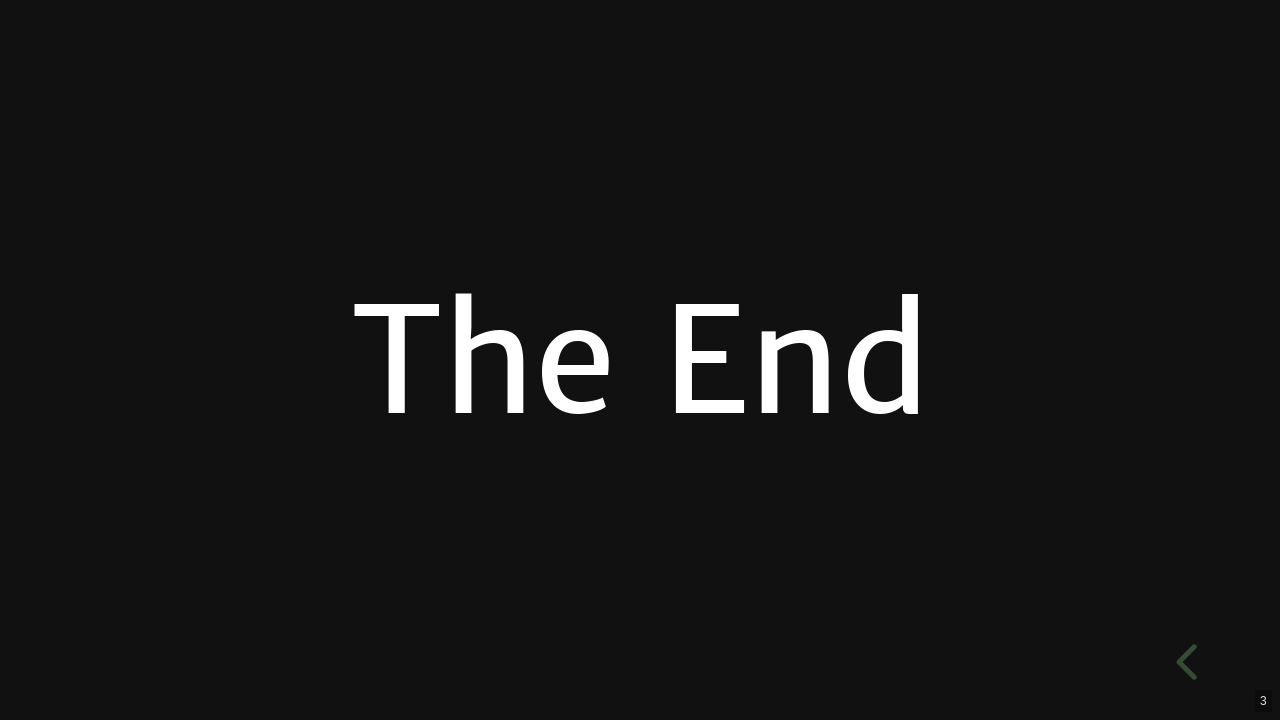

Waited 1 second for final slide to fully render
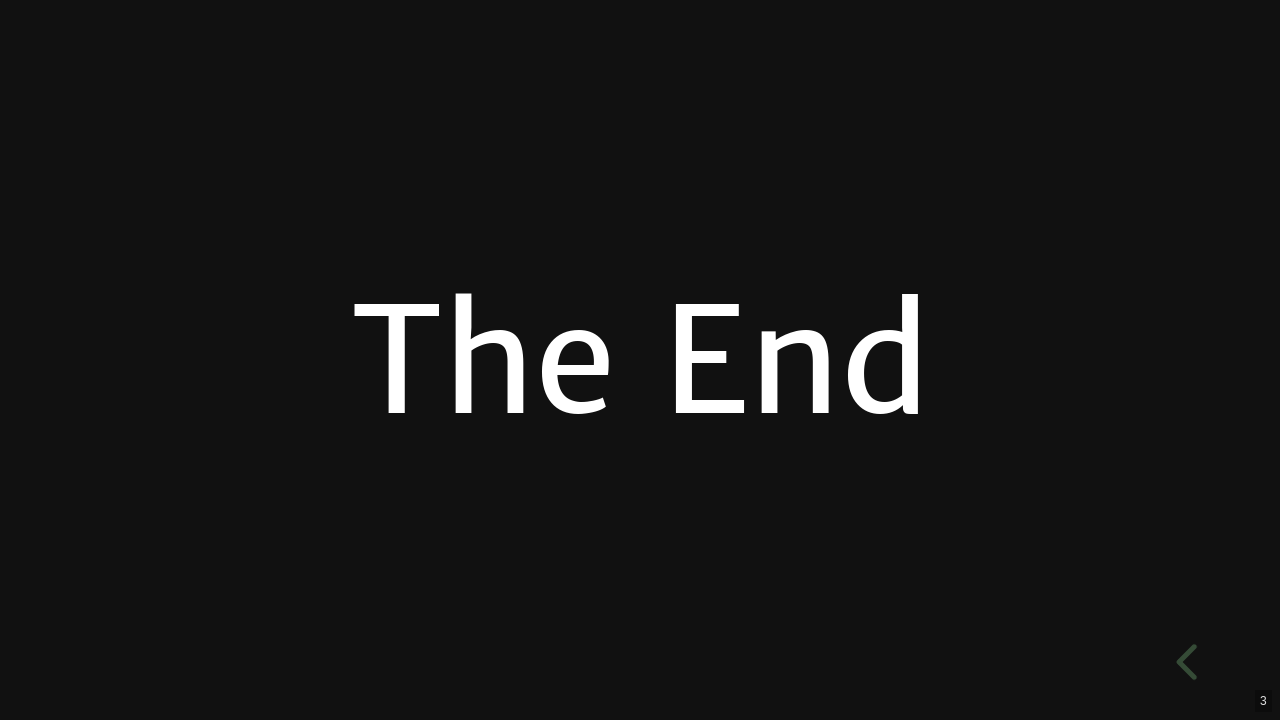

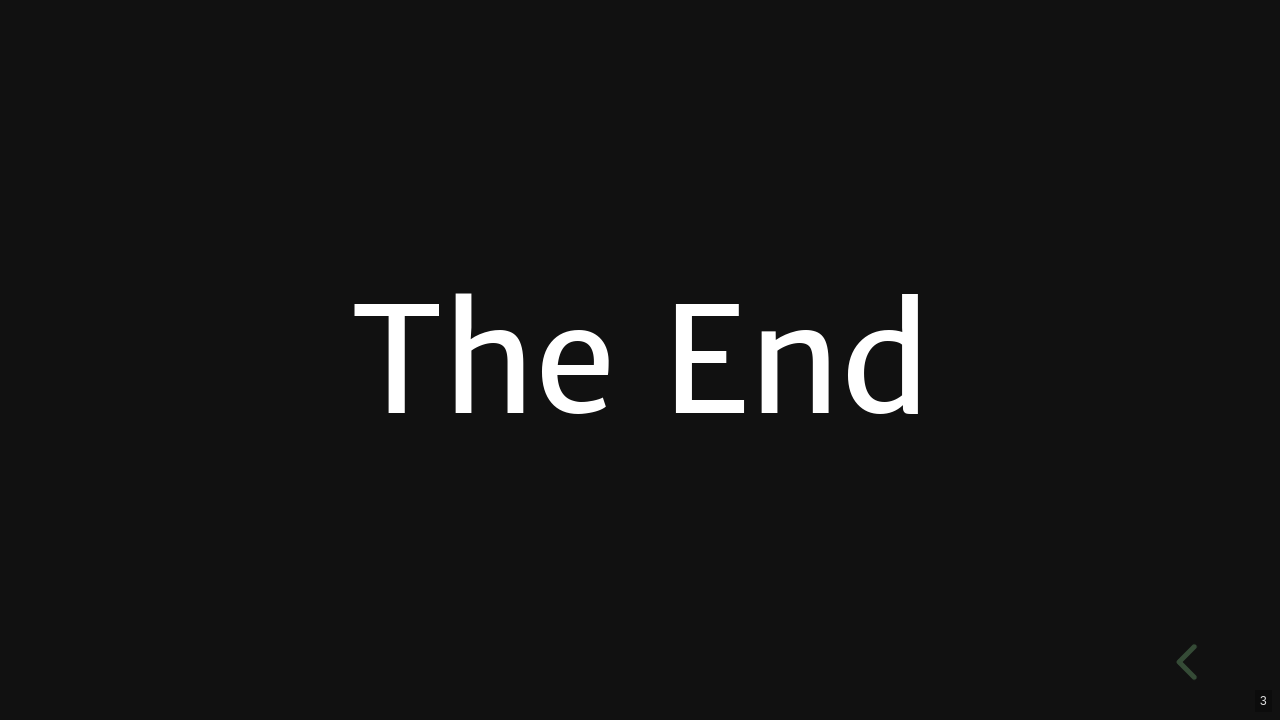